Tests JavaScript alert and confirm dialog handling by filling a name field, triggering alert/confirm popups, and accepting or dismissing them.

Starting URL: https://rahulshettyacademy.com/AutomationPractice/

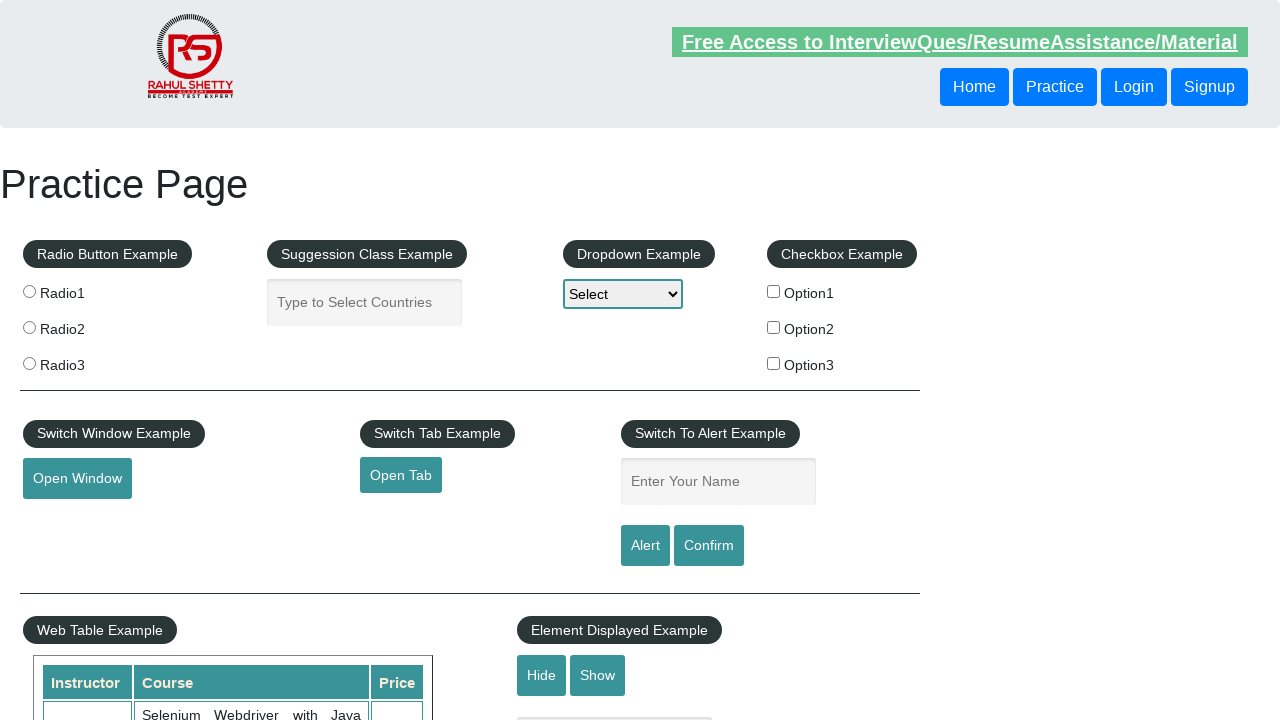

Filled name field with 'Mohan Raj S' on #name
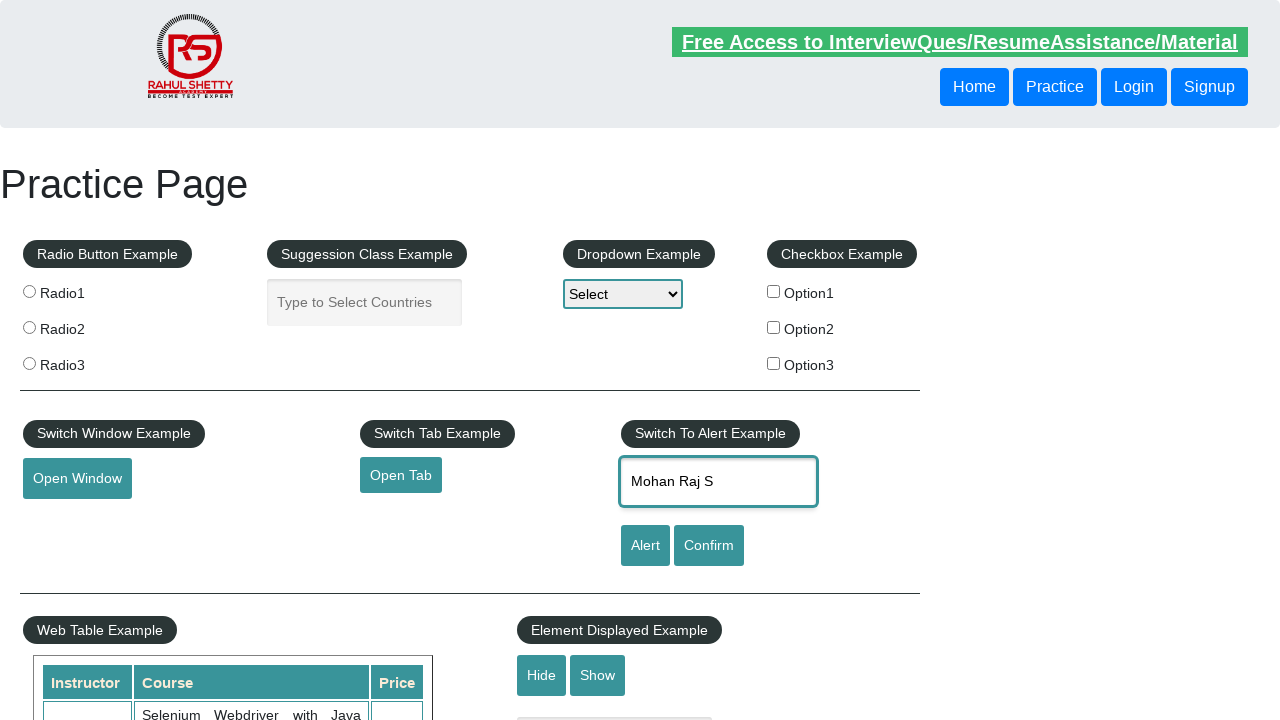

Clicked alert button and accepted the JavaScript alert dialog at (645, 546) on #alertbtn
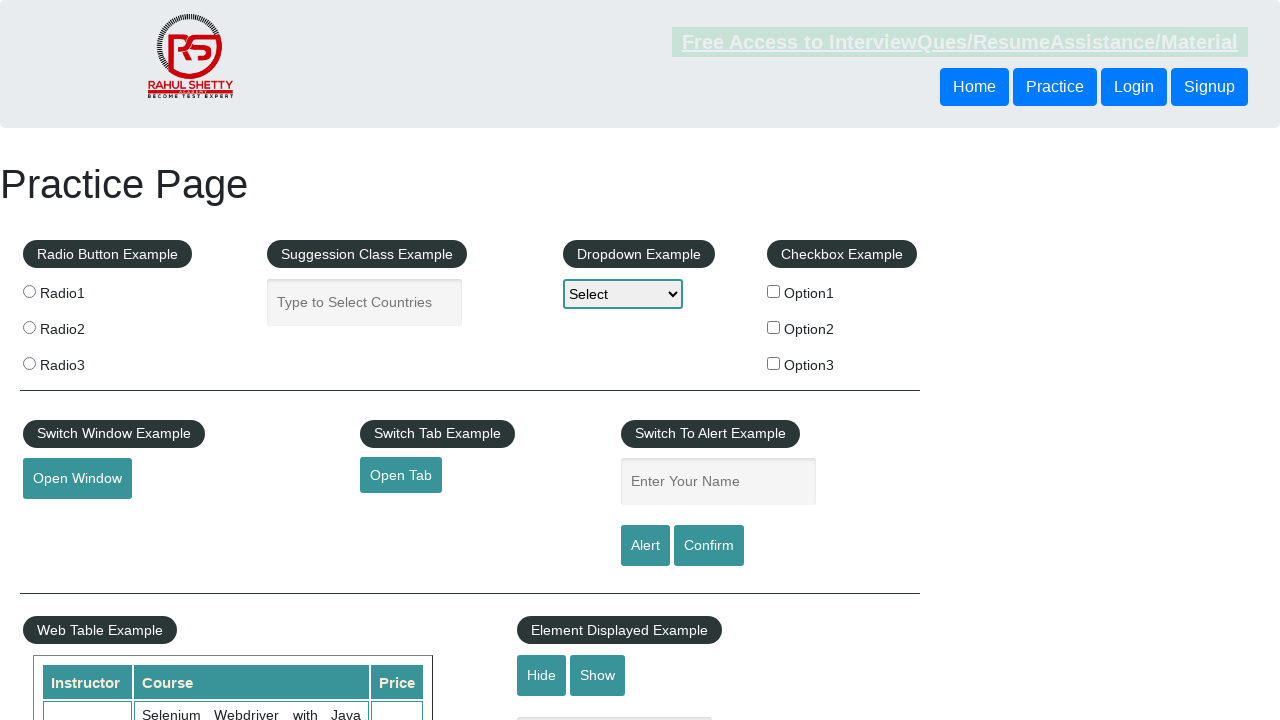

Waited for alert dialog to be processed
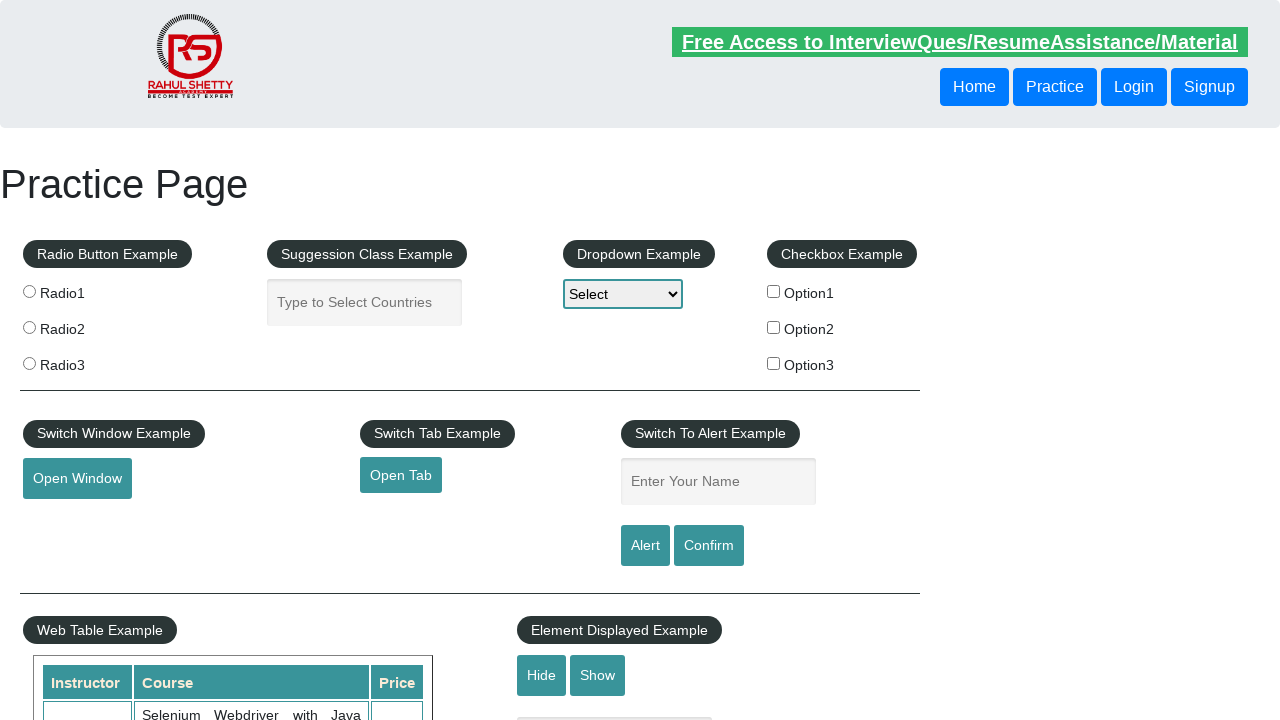

Filled name field again with 'Mohan Raj S' on #name
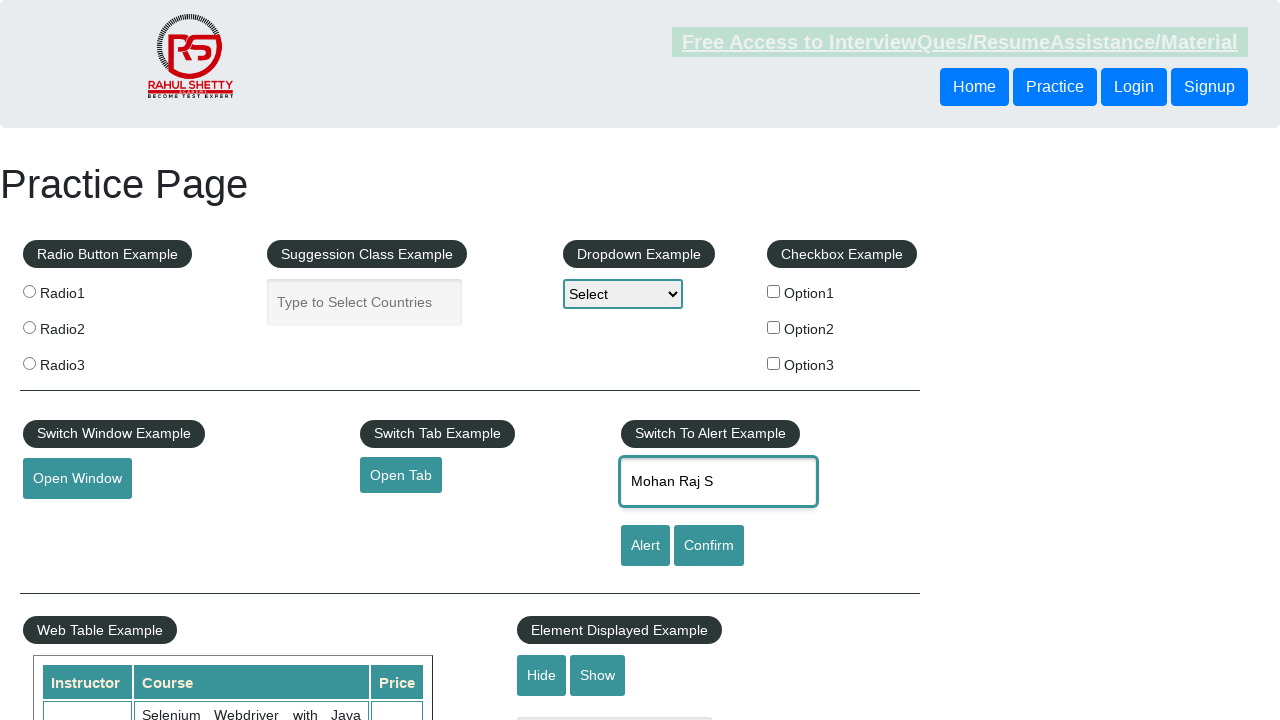

Clicked confirm button and dismissed the confirm dialog at (709, 546) on #confirmbtn
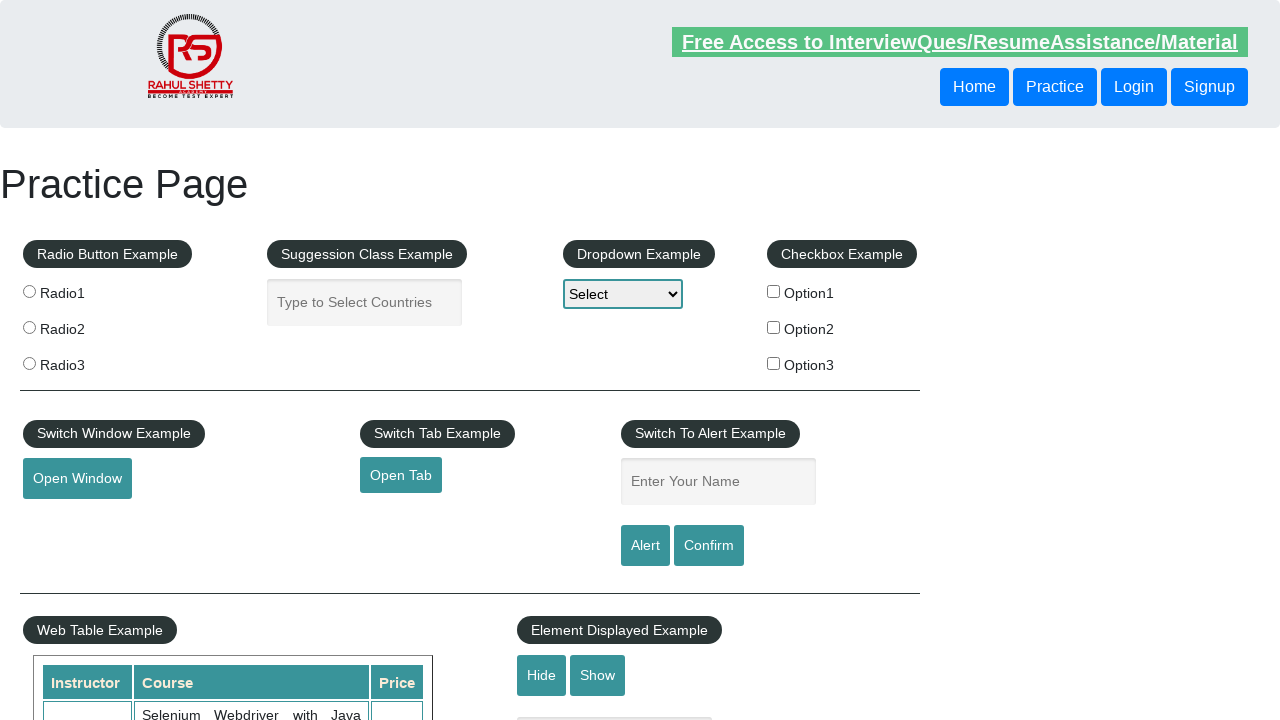

Waited for confirm dialog to be processed
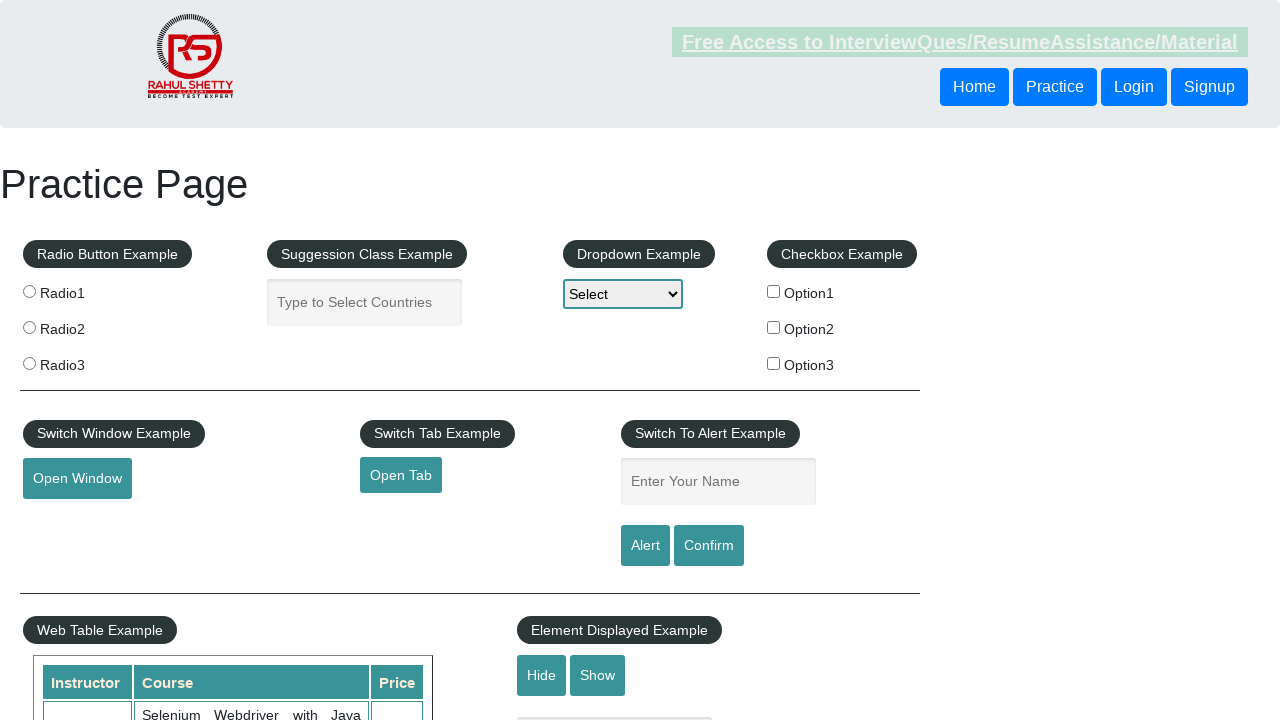

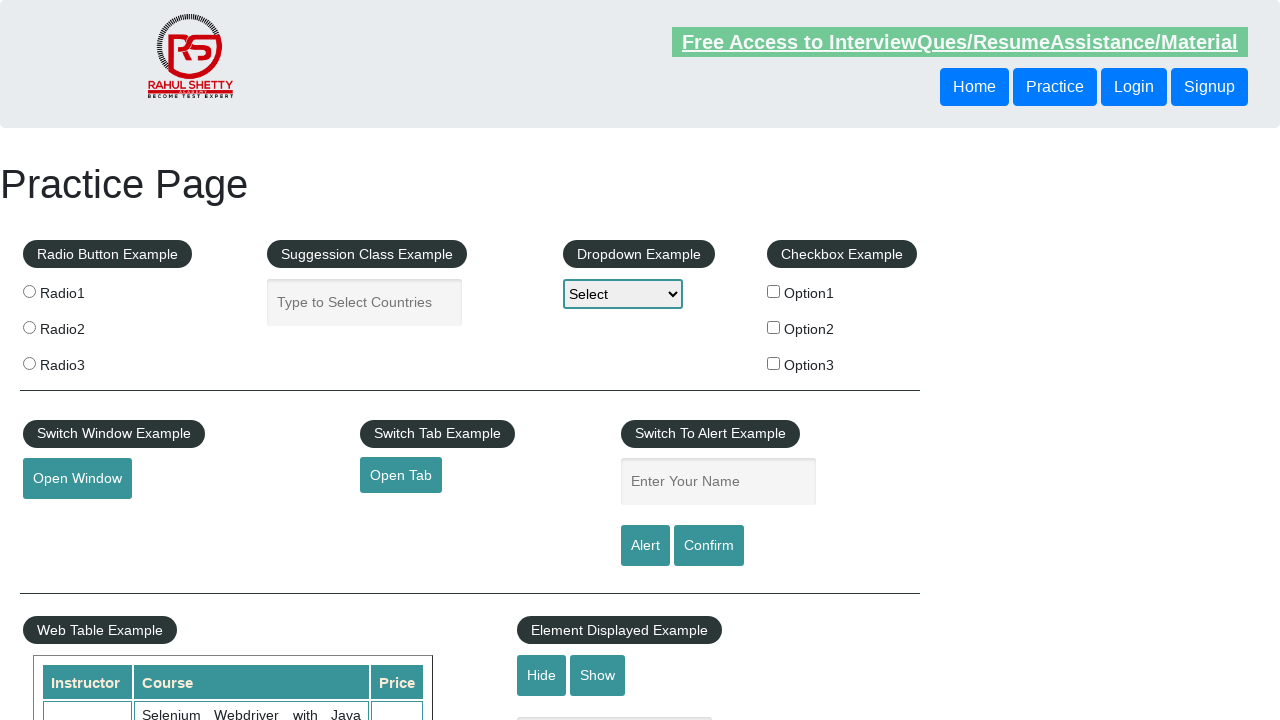